Navigates to a download page and clicks on a file download link to test file downloading functionality

Starting URL: http://the-internet.herokuapp.com/download

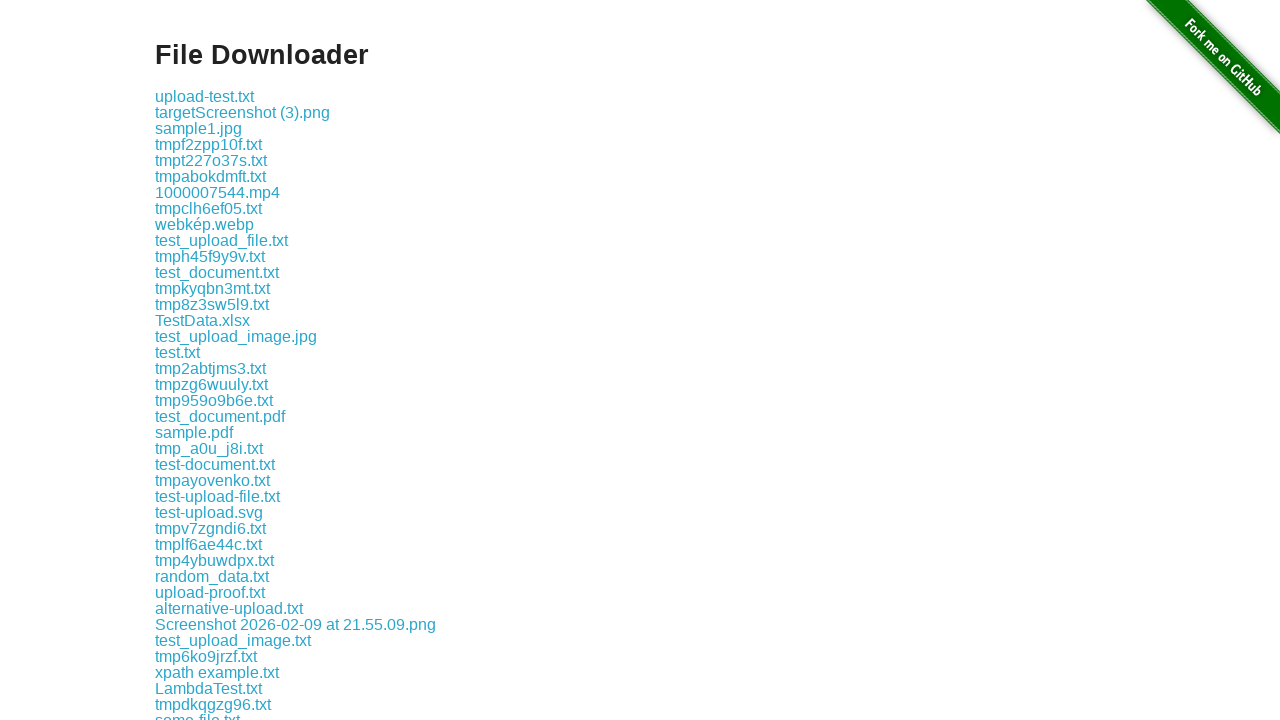

Download link 'some-file.txt' loaded on page
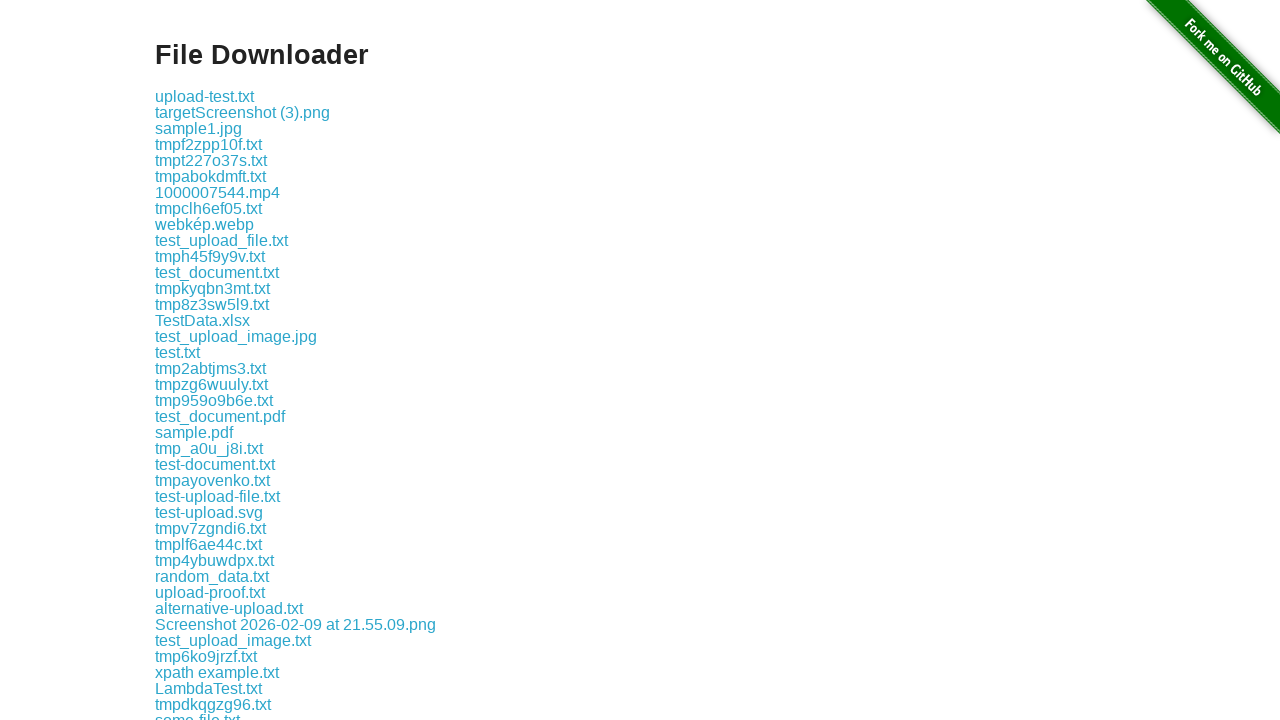

Clicked on 'some-file.txt' download link at (198, 712) on a:has-text('some-file.txt')
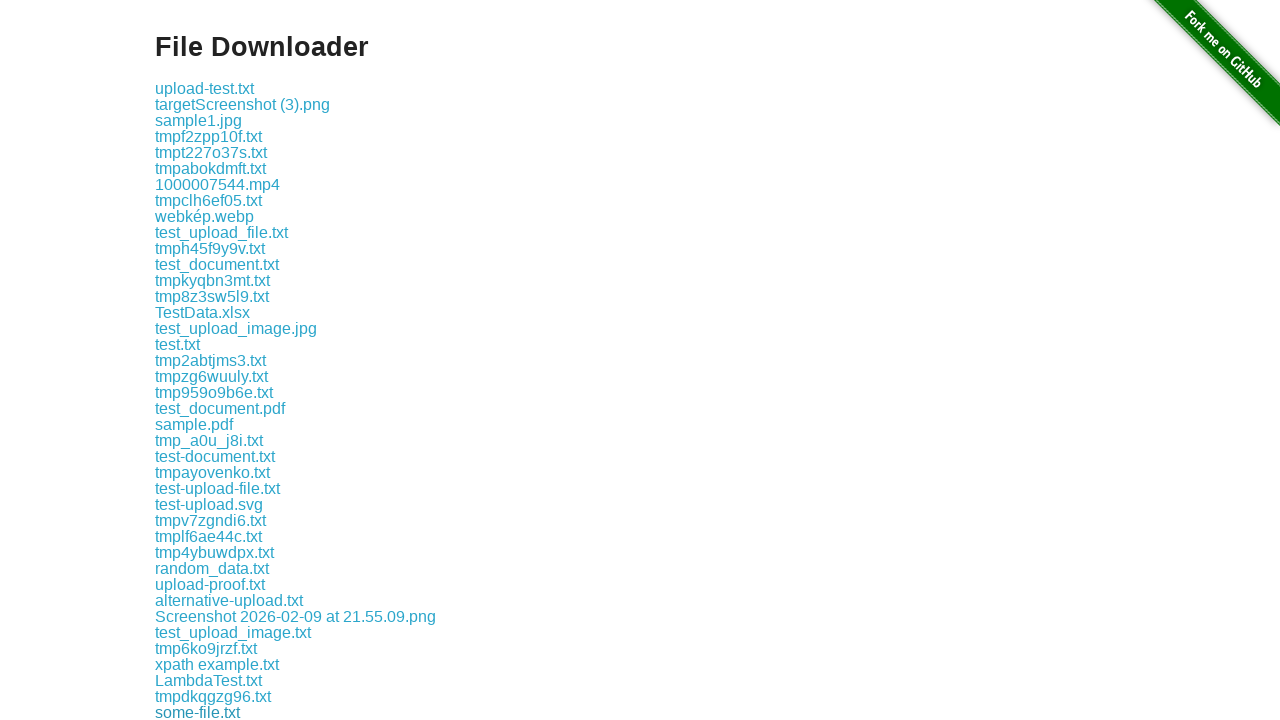

Waited 2 seconds for file download to process
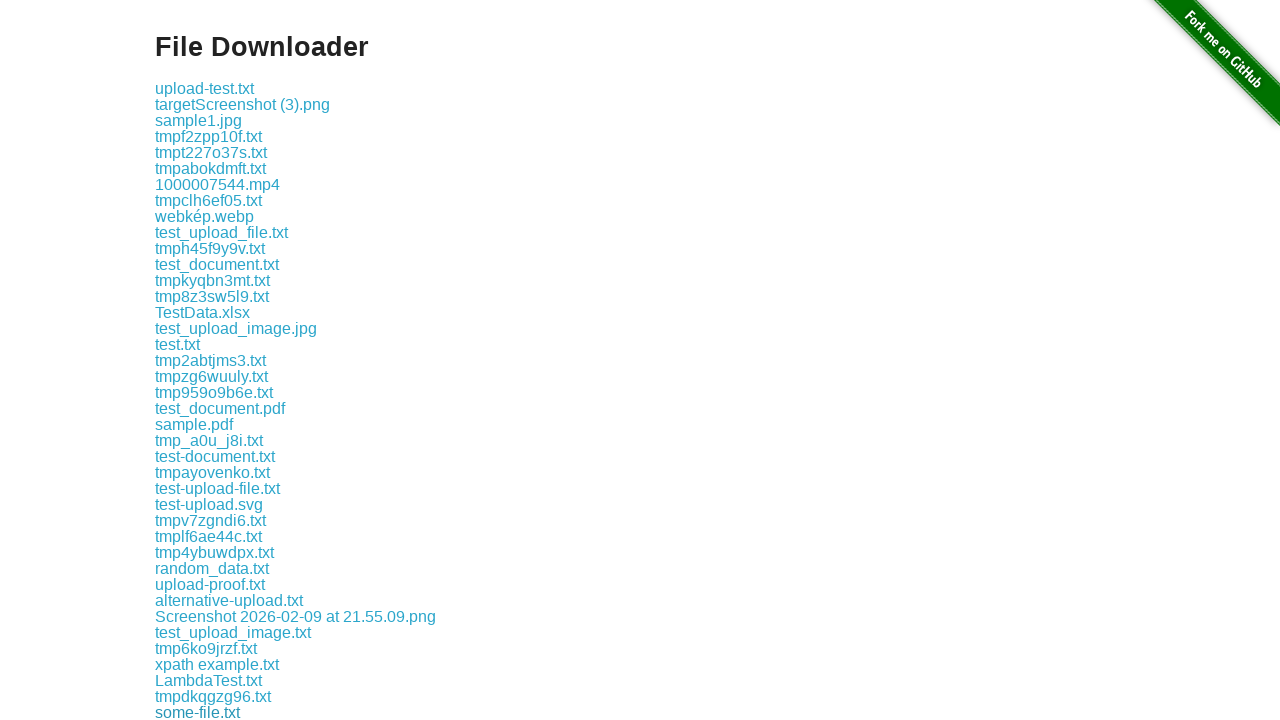

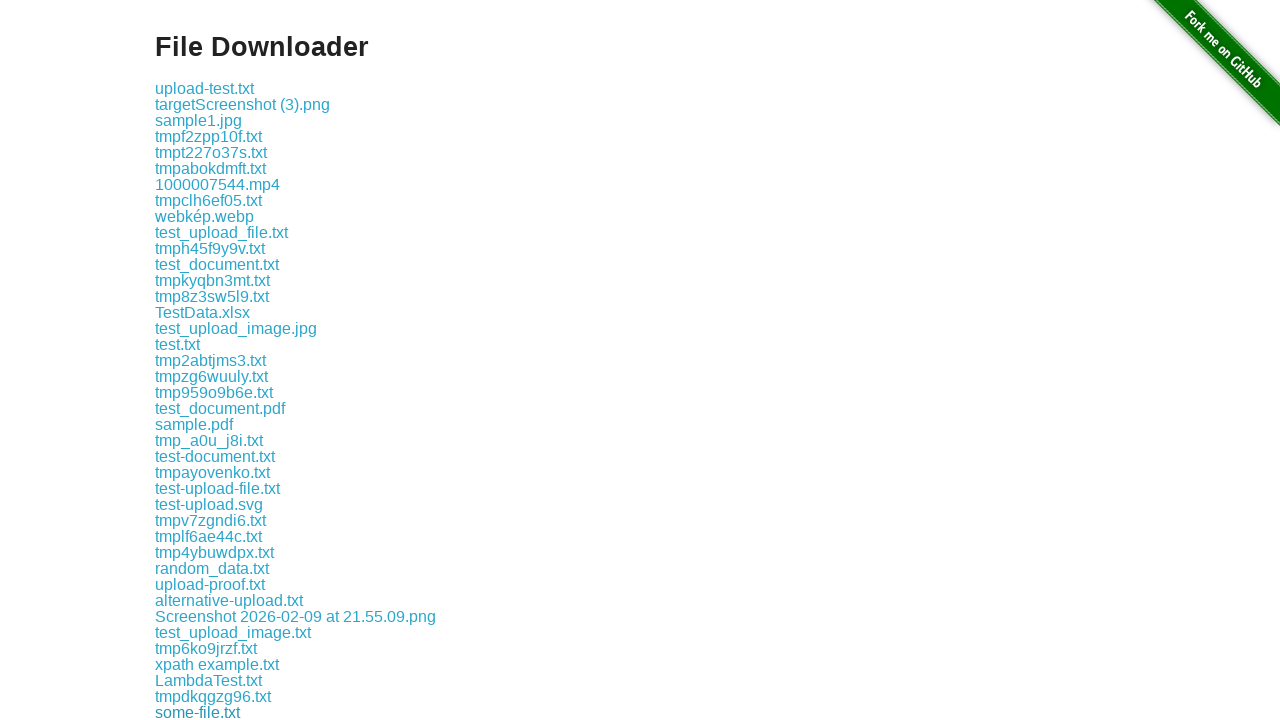